Tests UI elements' enabled/disabled states and checkbox selection on a travel booking form, including senior citizen discount checkbox and round trip date selector

Starting URL: https://rahulshettyacademy.com/dropdownsPractise/

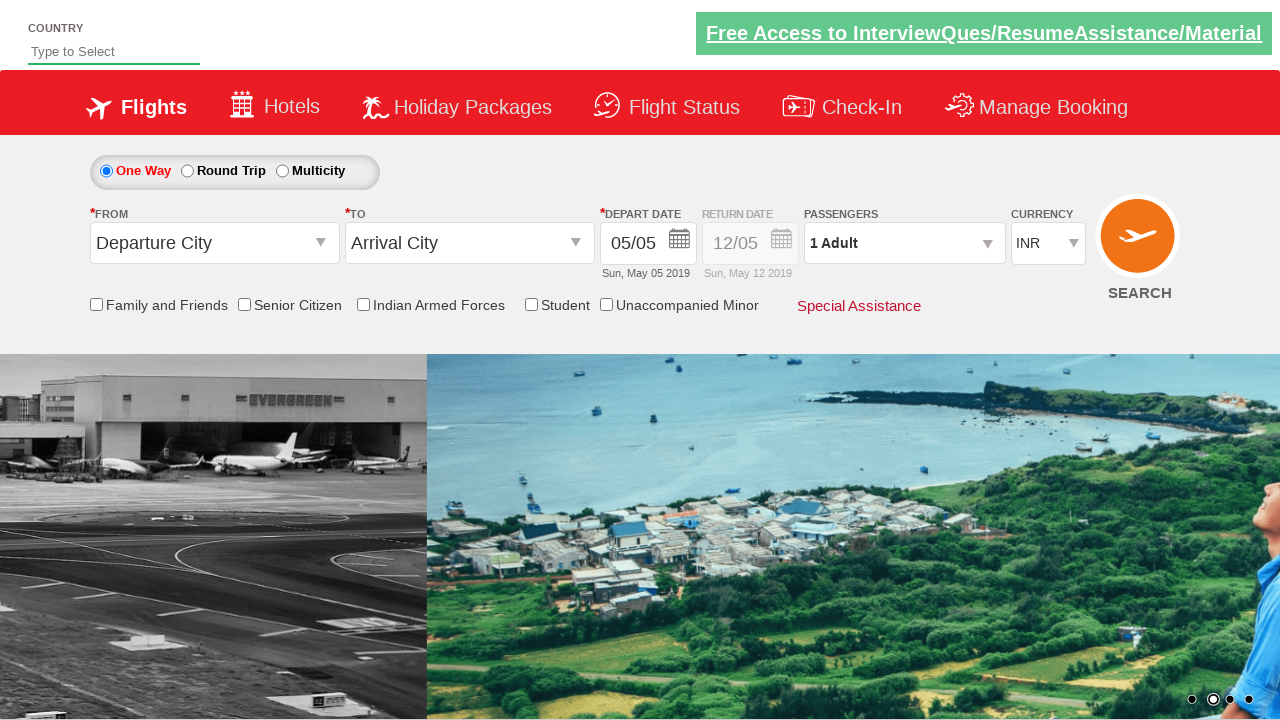

Verified Senior Citizen Discount checkbox is not initially selected
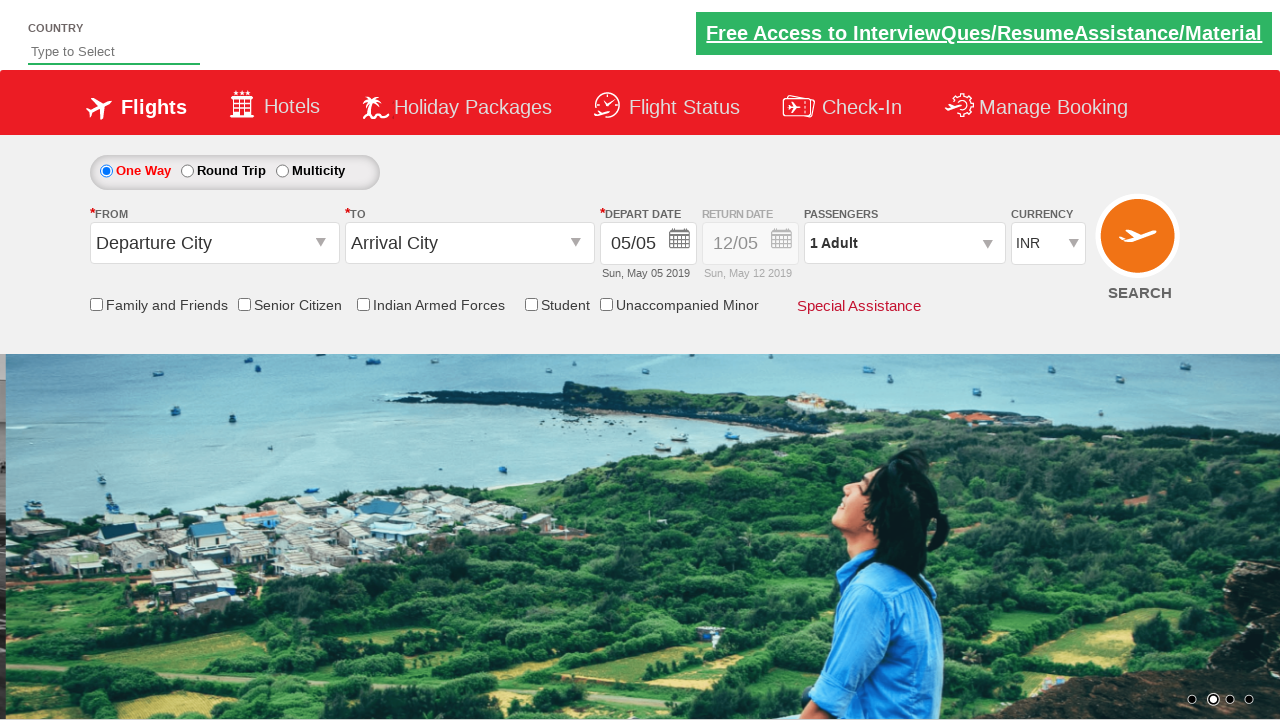

Clicked Senior Citizen Discount checkbox at (244, 304) on input[id*='SeniorCitizenDiscount']
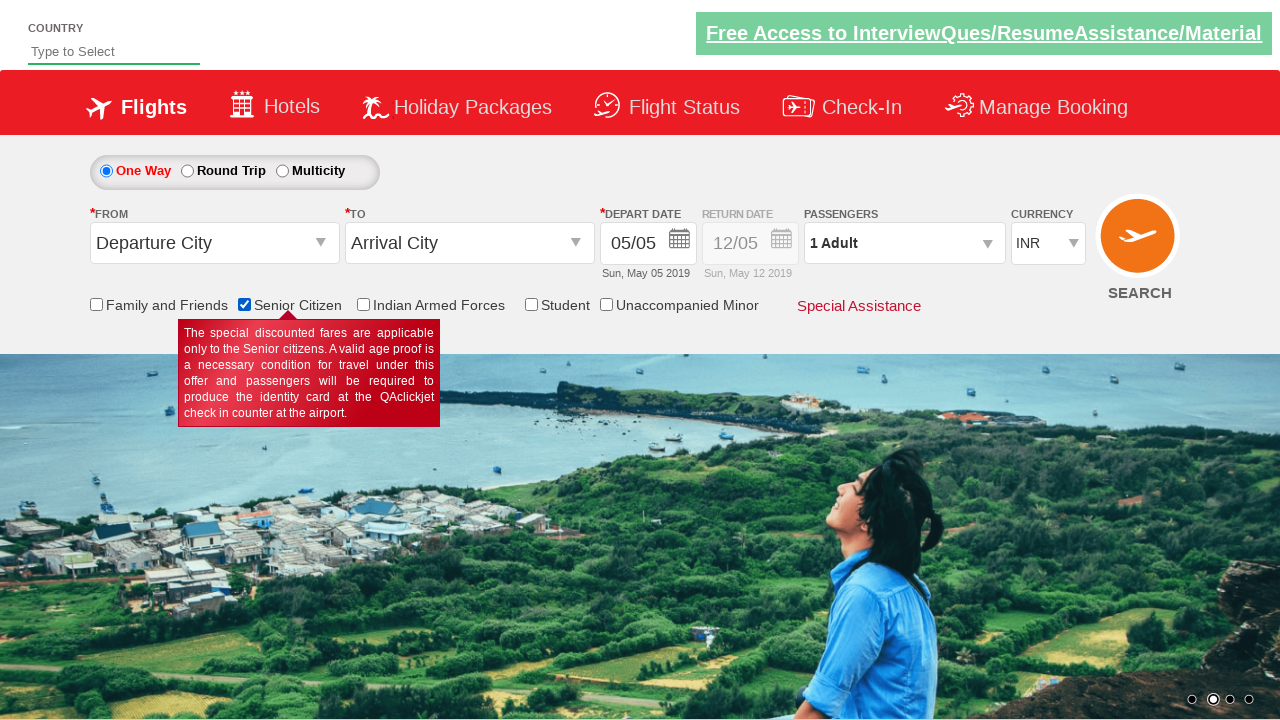

Verified Senior Citizen Discount checkbox is now selected
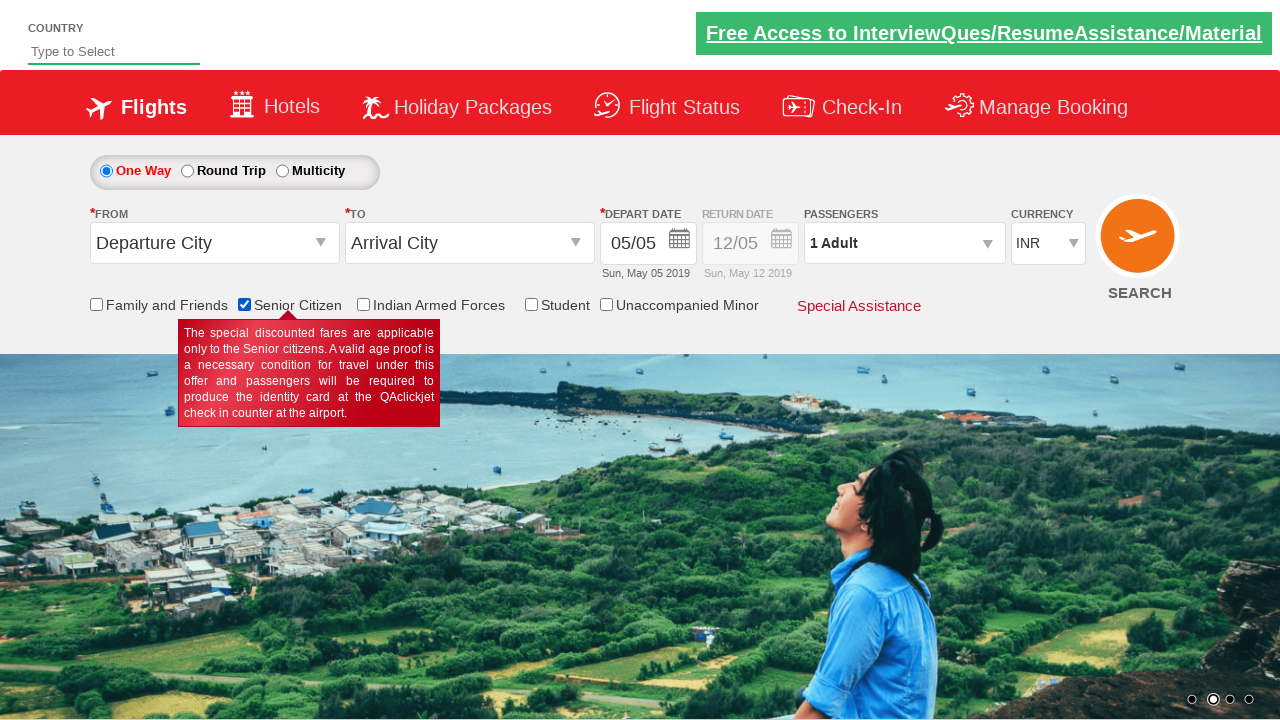

Retrieved initial style attribute of return date div
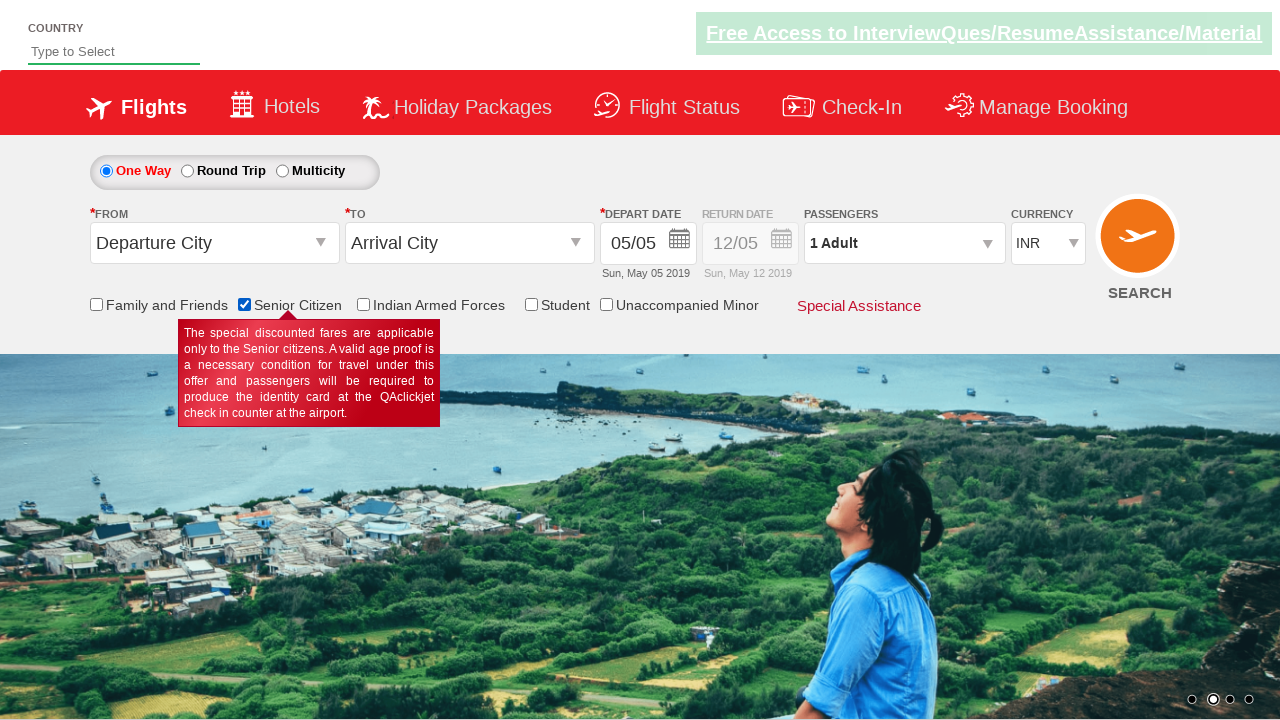

Clicked Round Trip radio button to enable return date selector at (187, 171) on #ctl00_mainContent_rbtnl_Trip_1
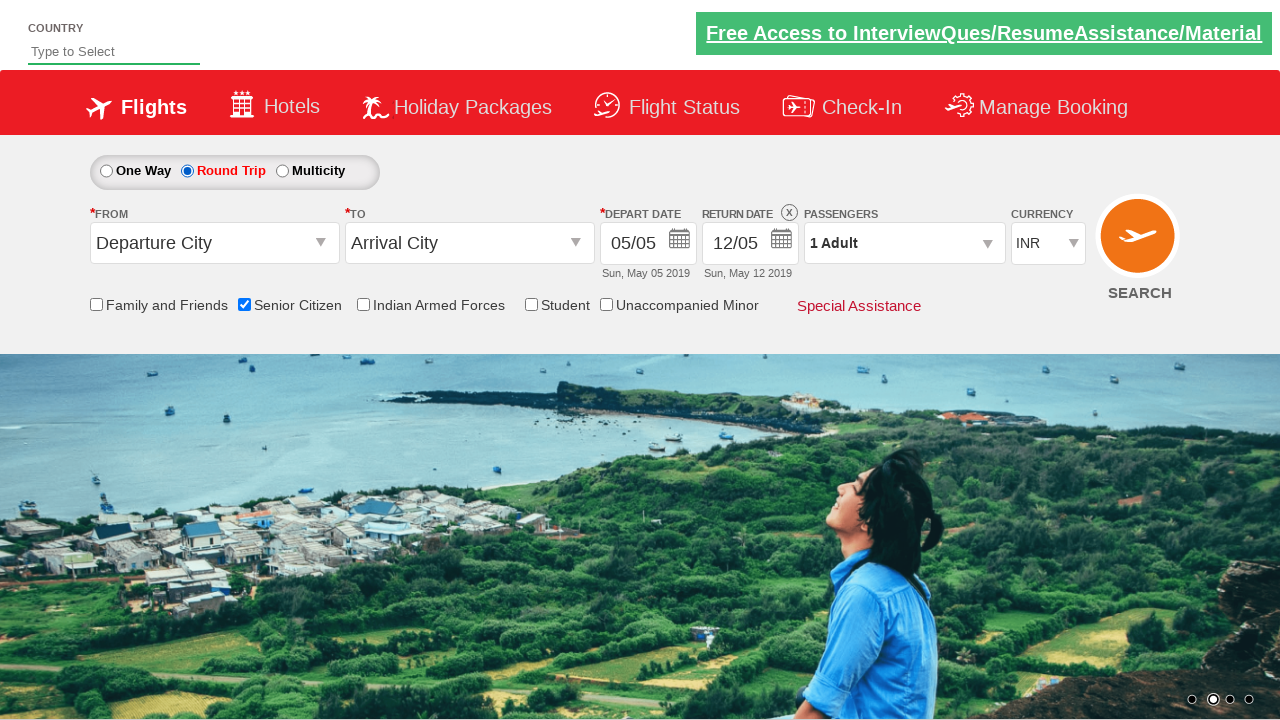

Retrieved updated style attribute of return date div after selecting round trip
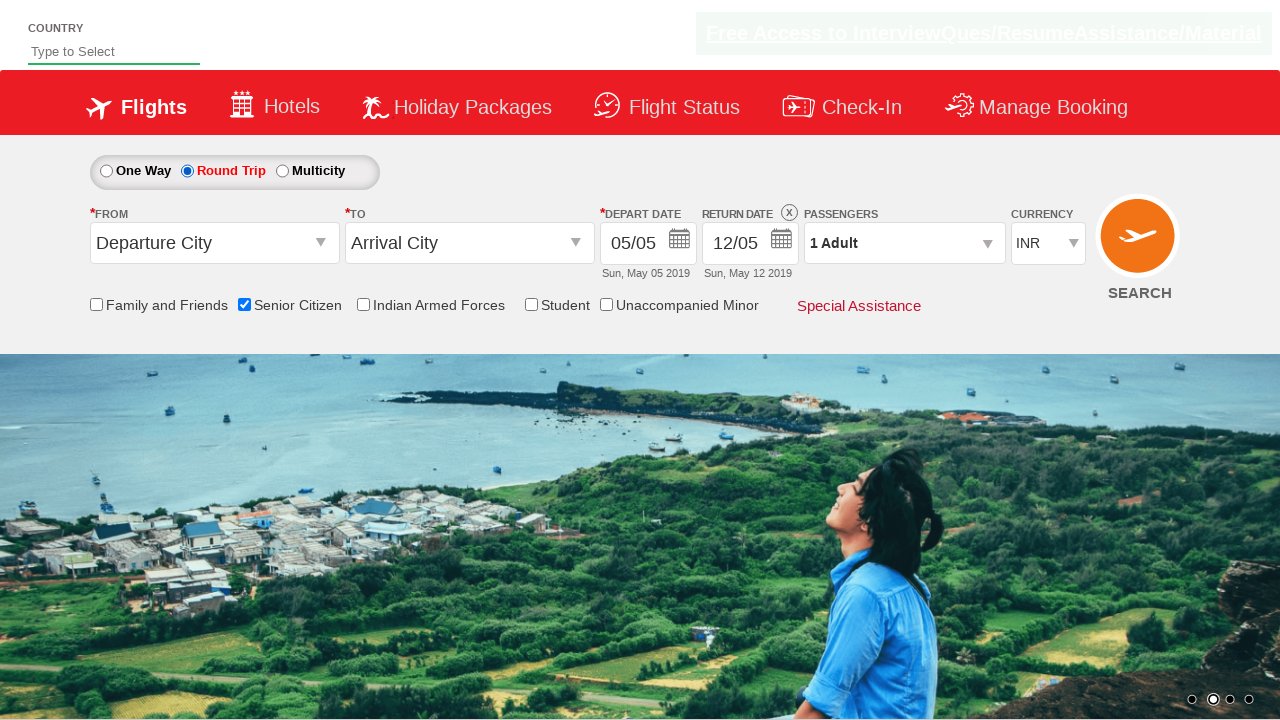

Verified return date div is enabled (style contains '1')
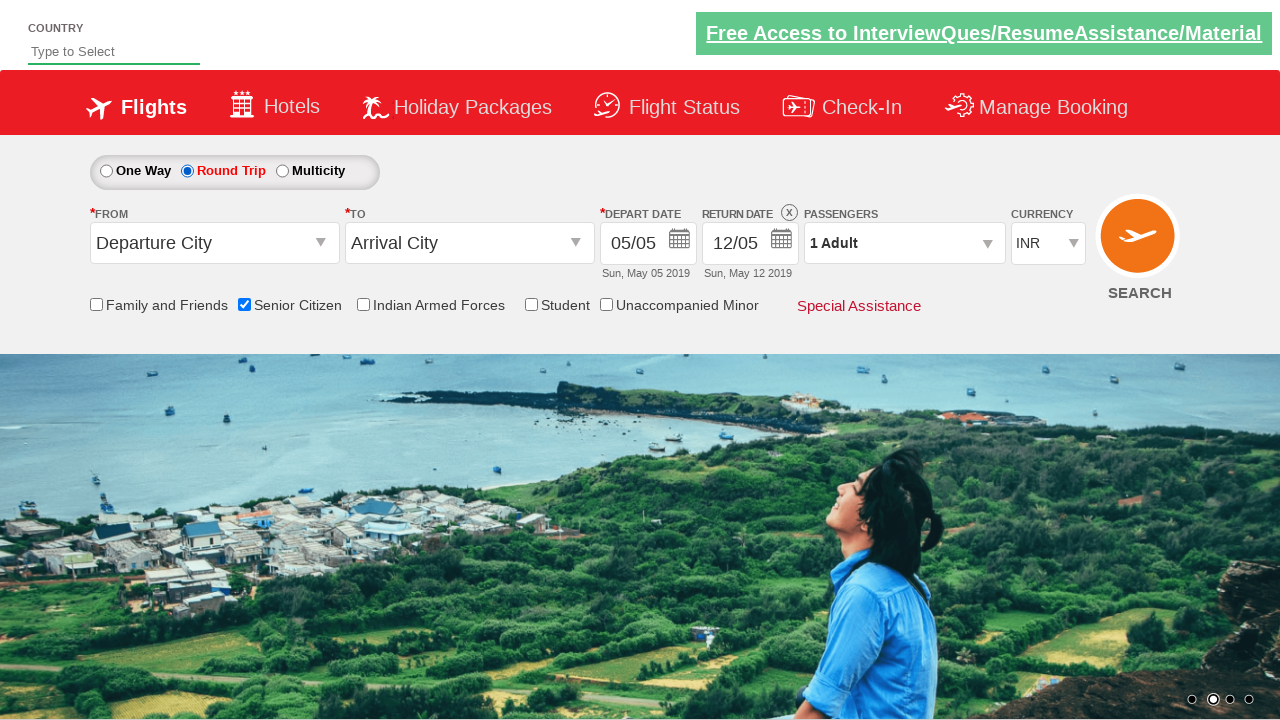

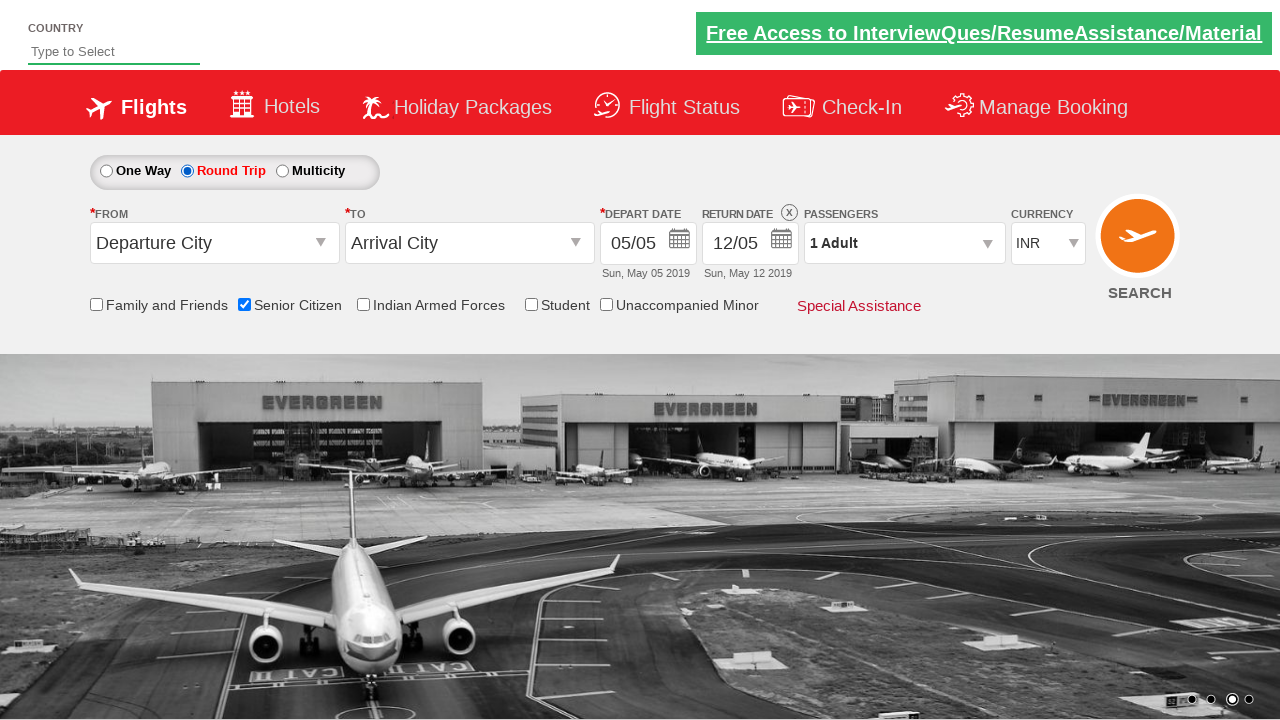